Tests the website search by clicking the search icon and entering a search term

Starting URL: http://www.flinders.edu.au

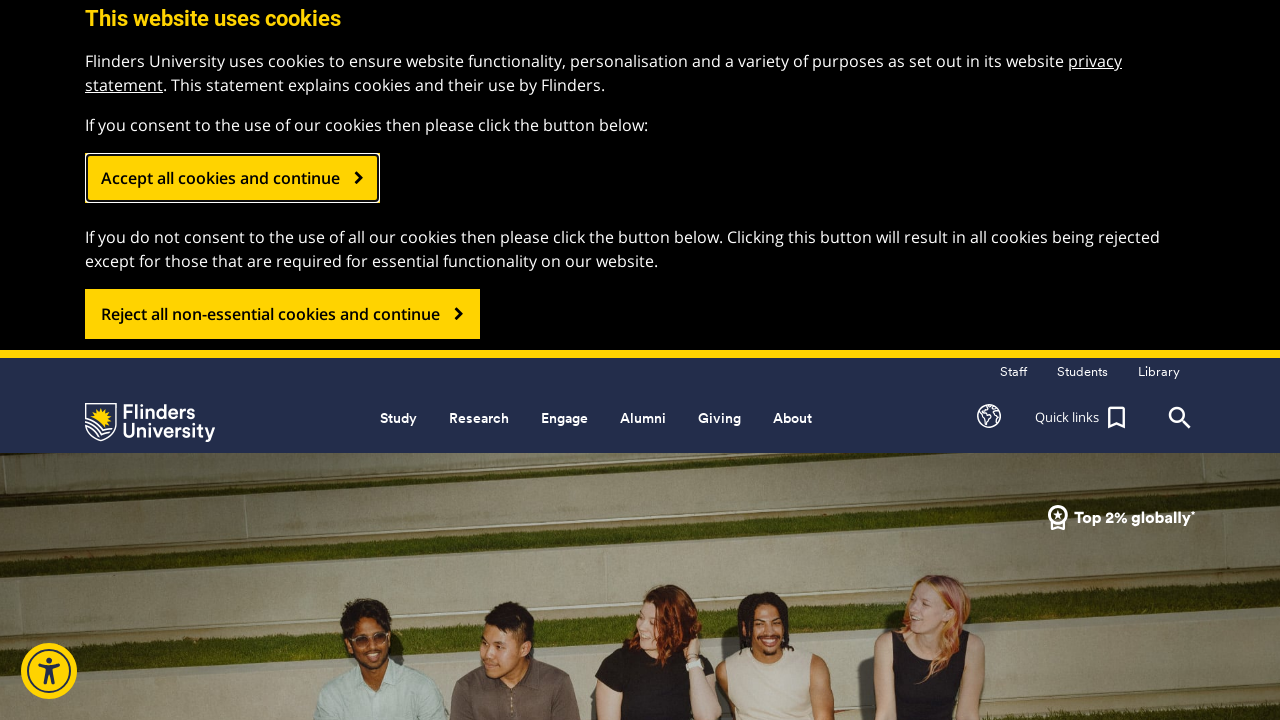

Clicked the top search icon to open search panel at (1180, 418) on .header_search_top
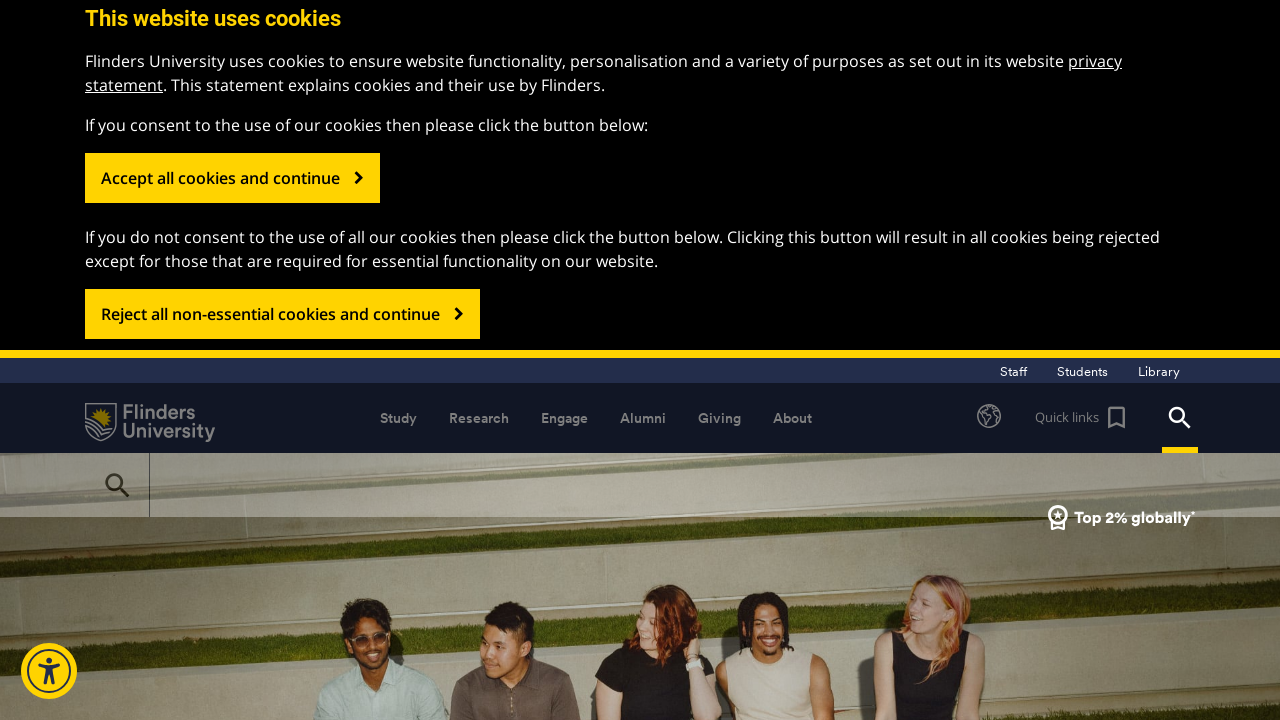

Filled search field with 'Psychology' on #gsc-i-id1
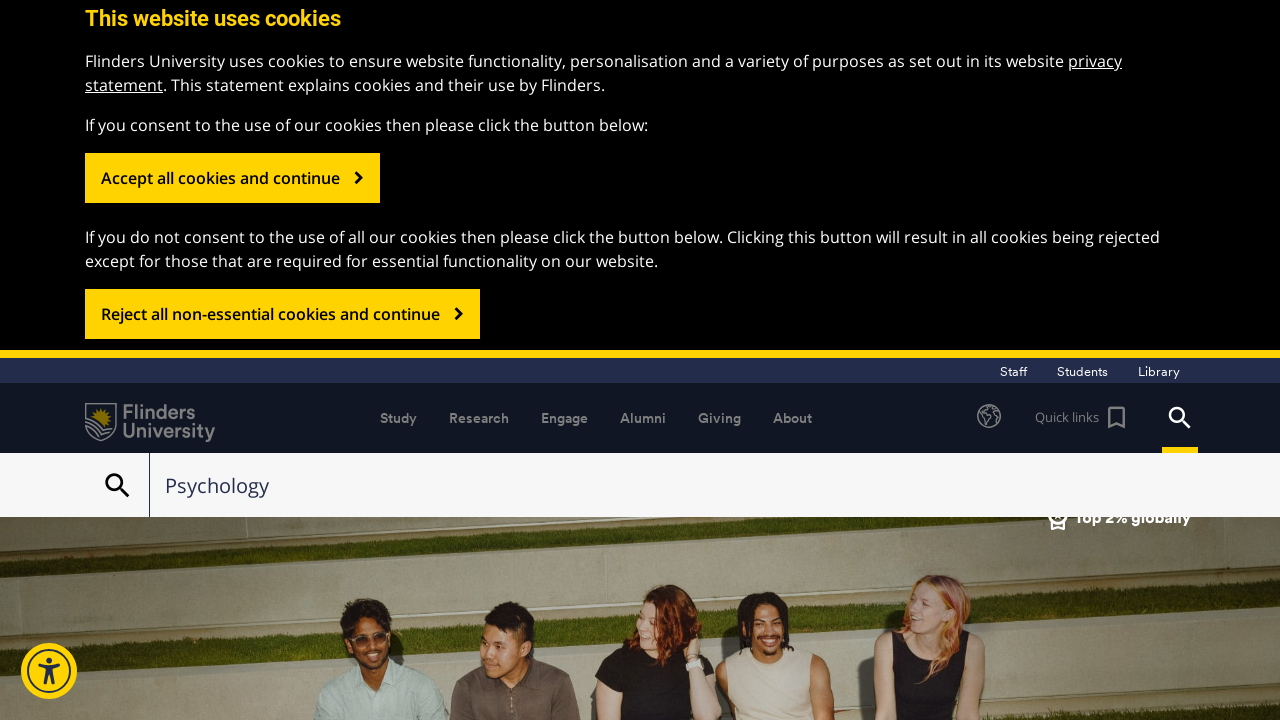

Pressed Enter to submit the search query on #gsc-i-id1
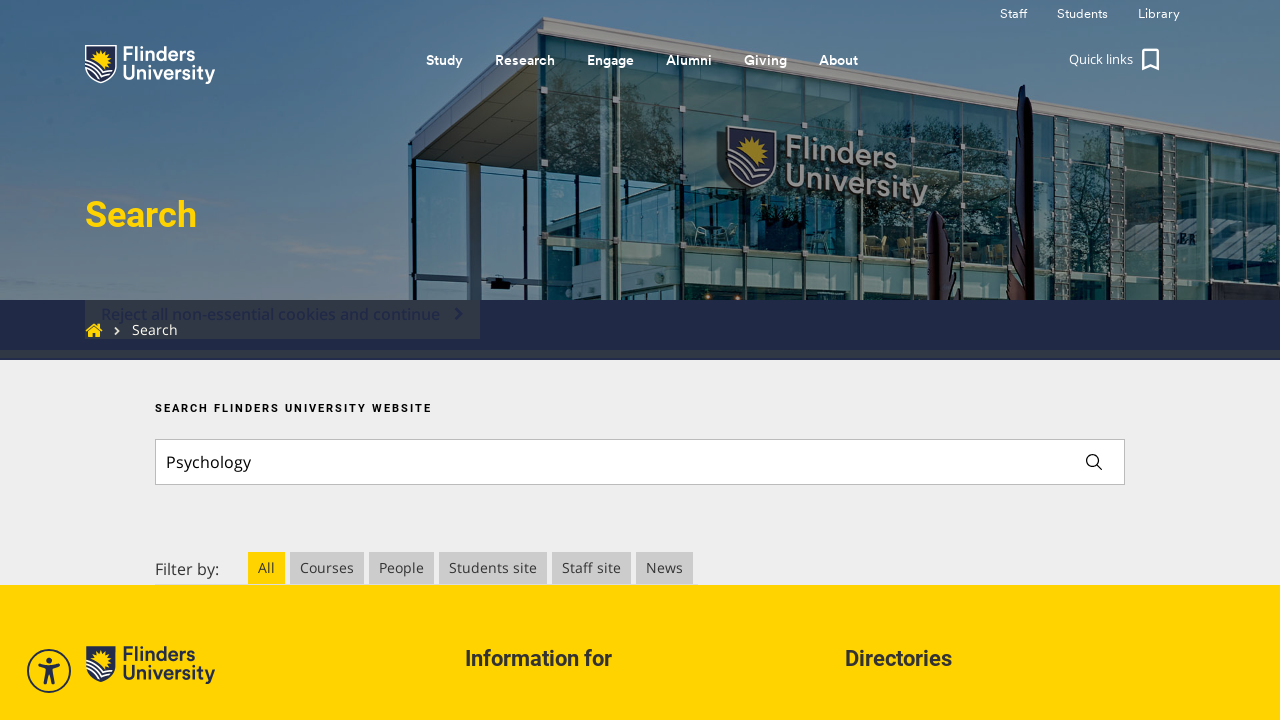

Waited for search results to load (networkidle)
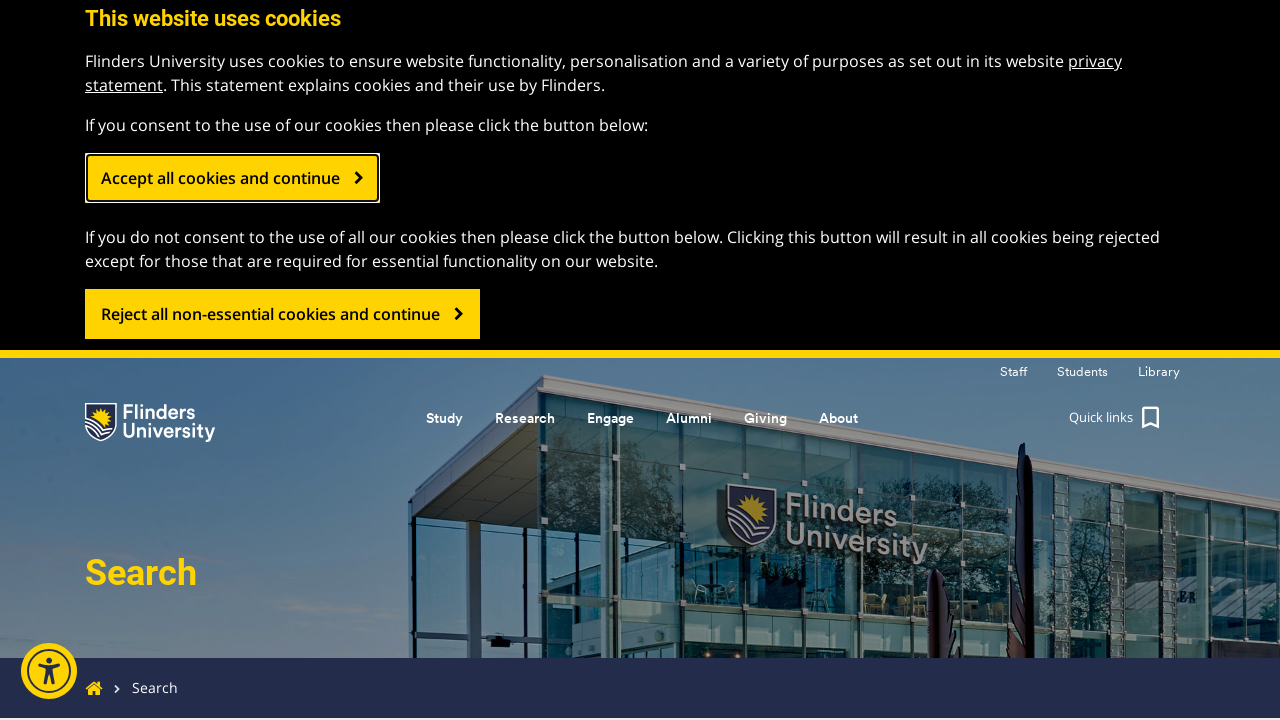

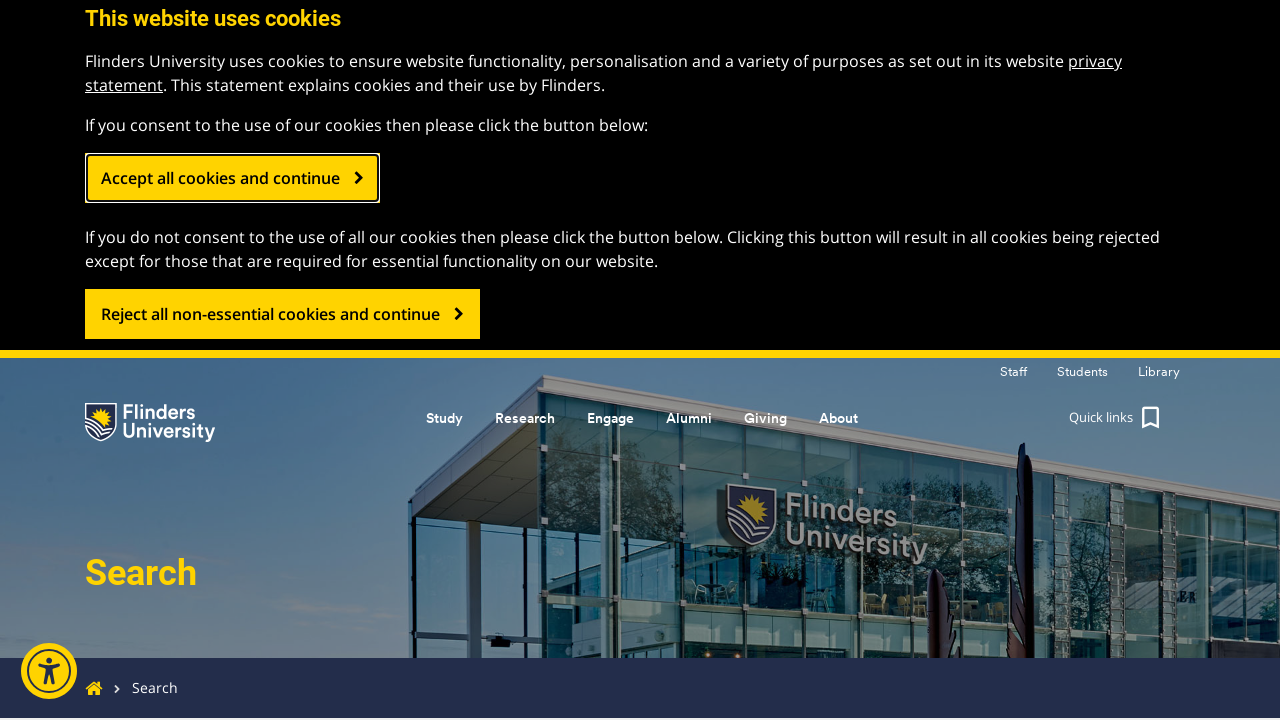